Tests sending a tab key press using keyboard action without targeting a specific element, and verifies the page displays the correct key that was pressed.

Starting URL: http://the-internet.herokuapp.com/key_presses

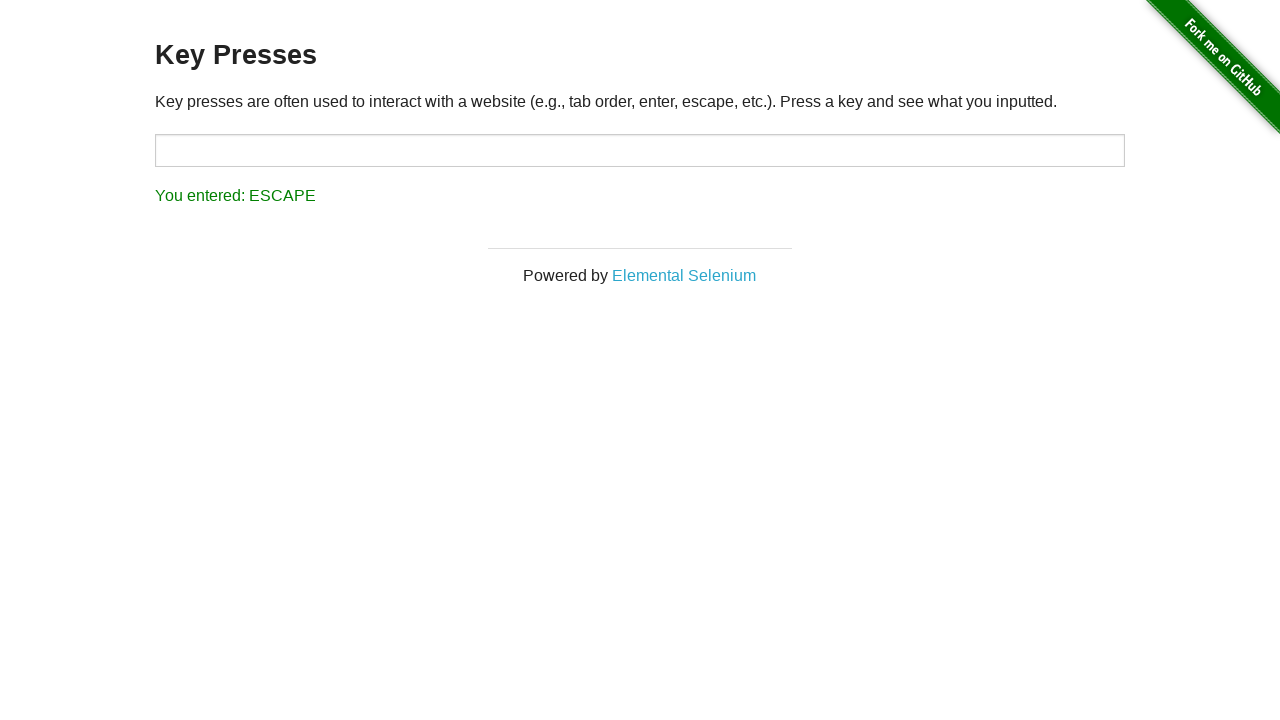

Sent Tab key press to the page without targeting a specific element
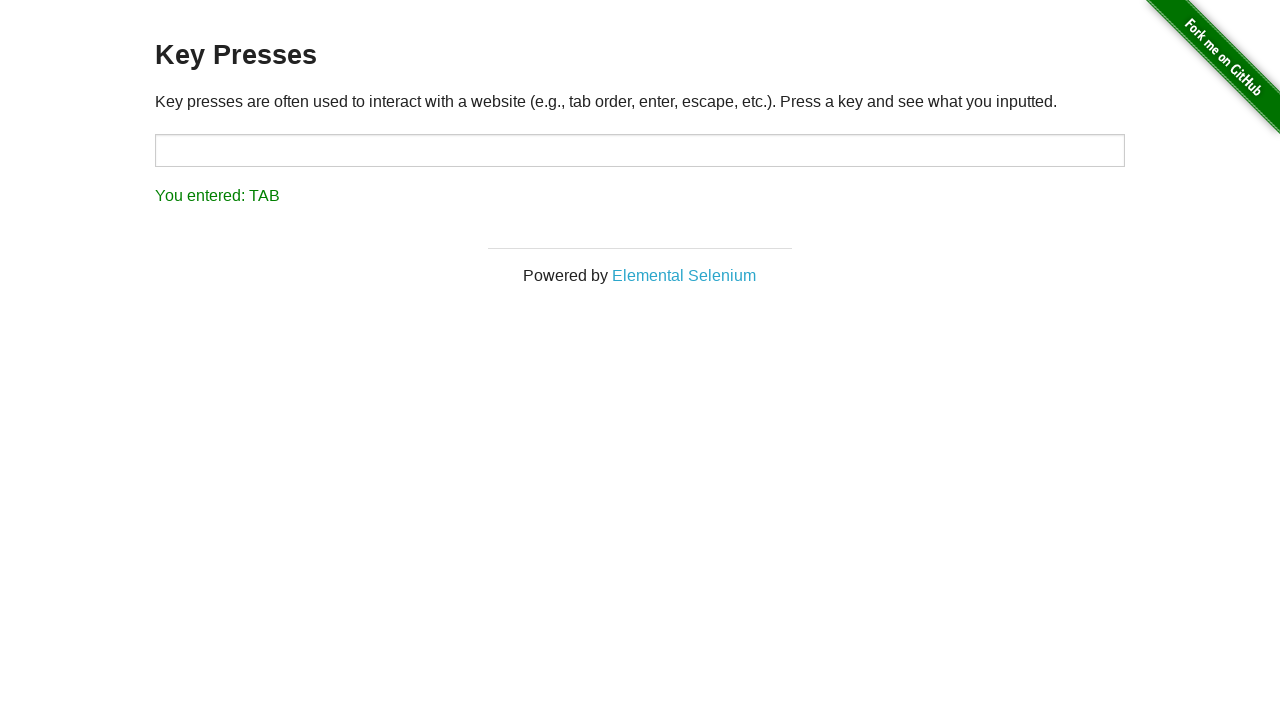

Result element loaded on the page
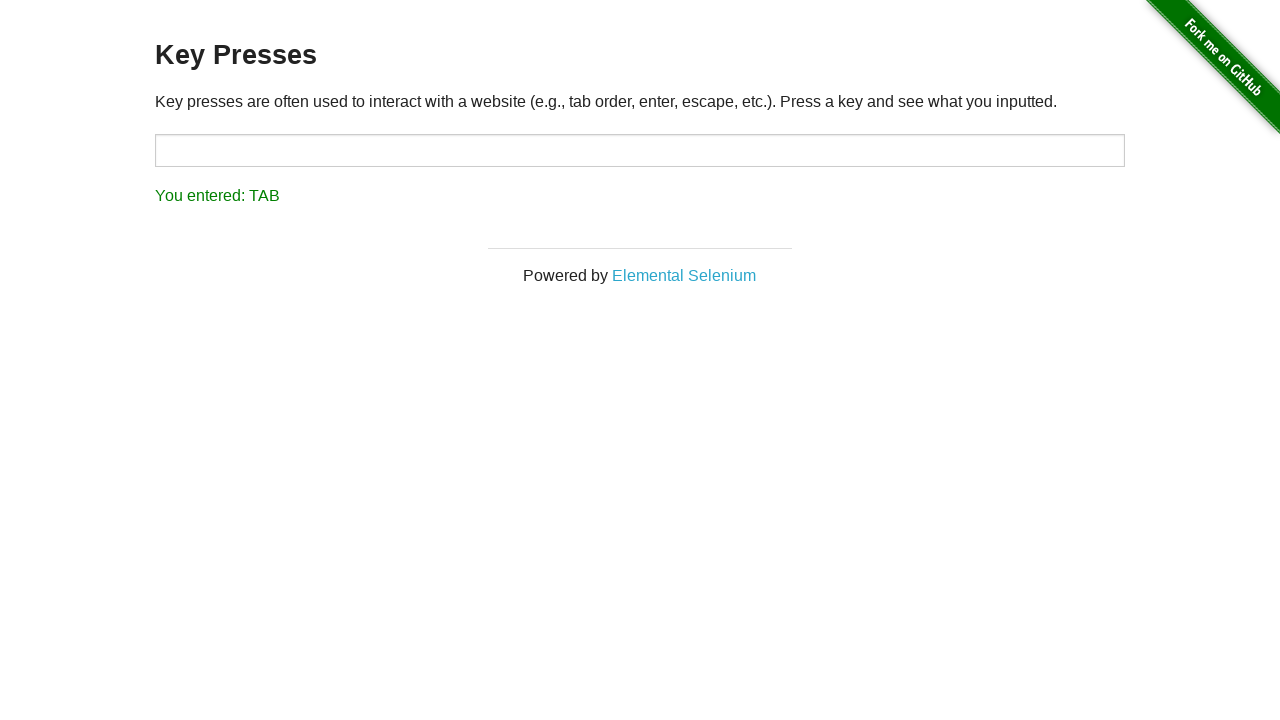

Retrieved result text from #result element
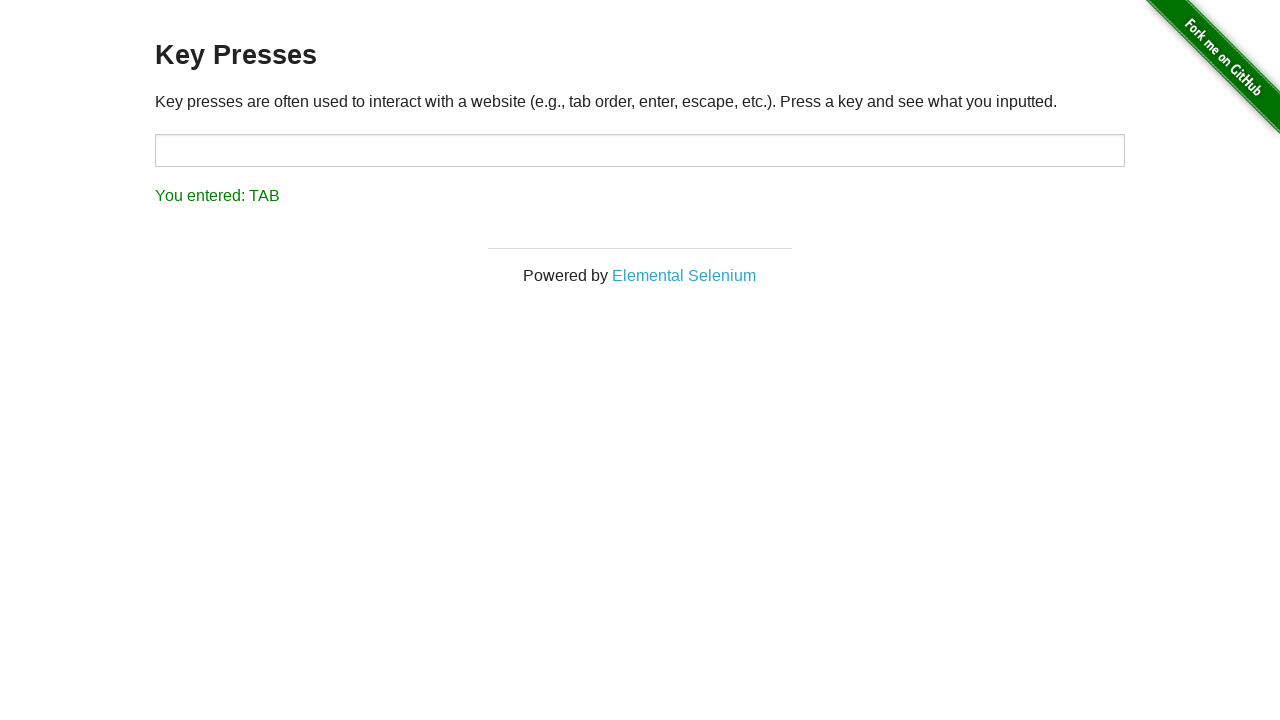

Verified that the page correctly displays 'You entered: TAB'
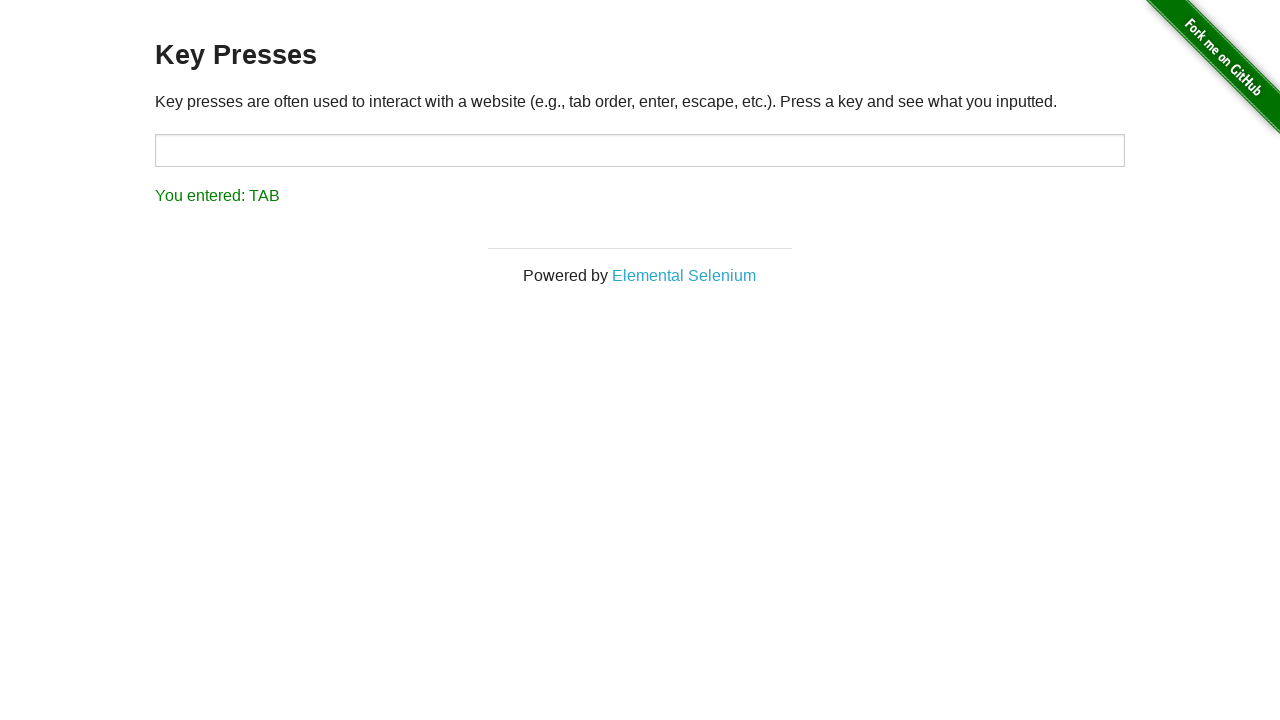

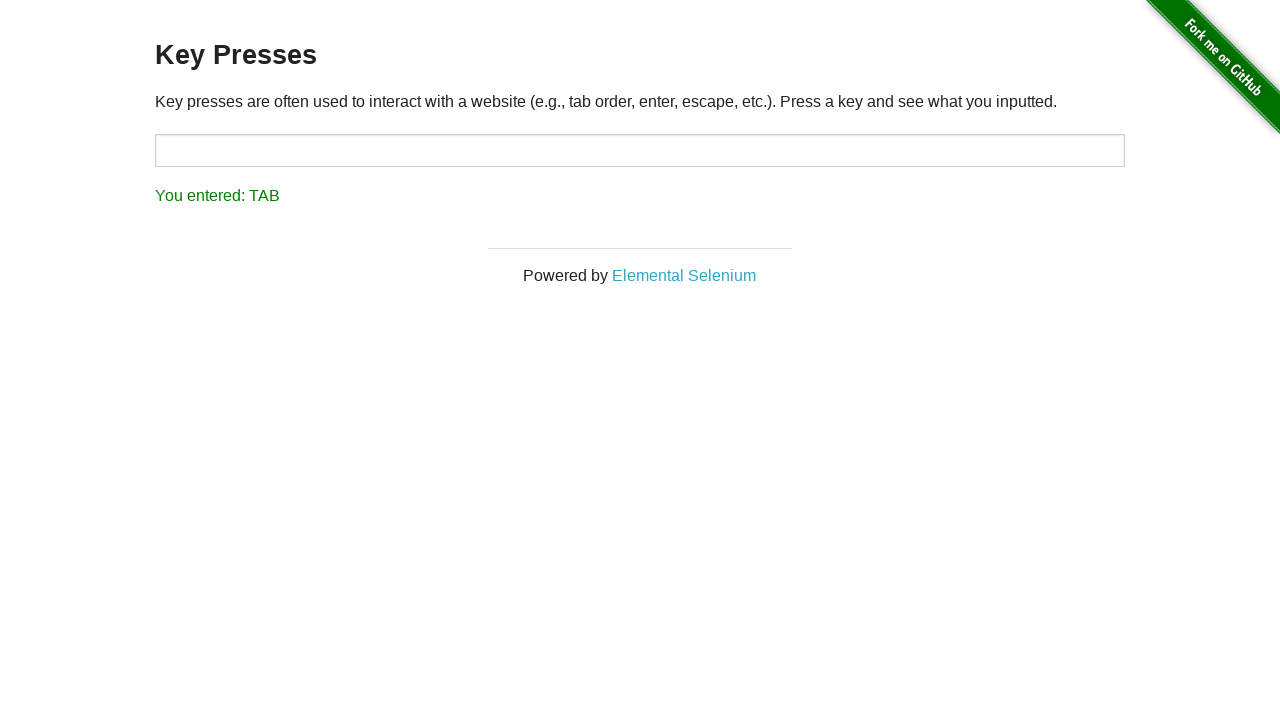